Tests form submission on a registration page by filling all required fields with valid data and attempting to submit the form.

Starting URL: https://app.floworx-iq.com/register

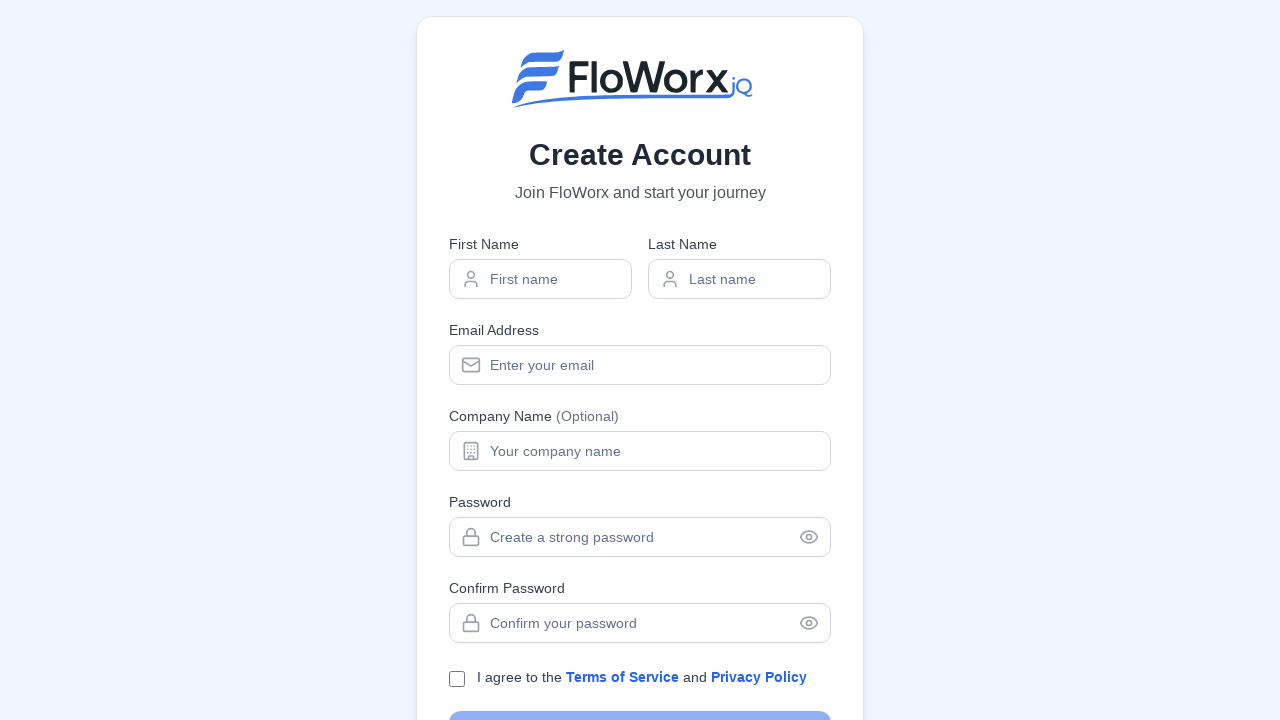

Filled first name field with 'Password' on input[name="firstName"]
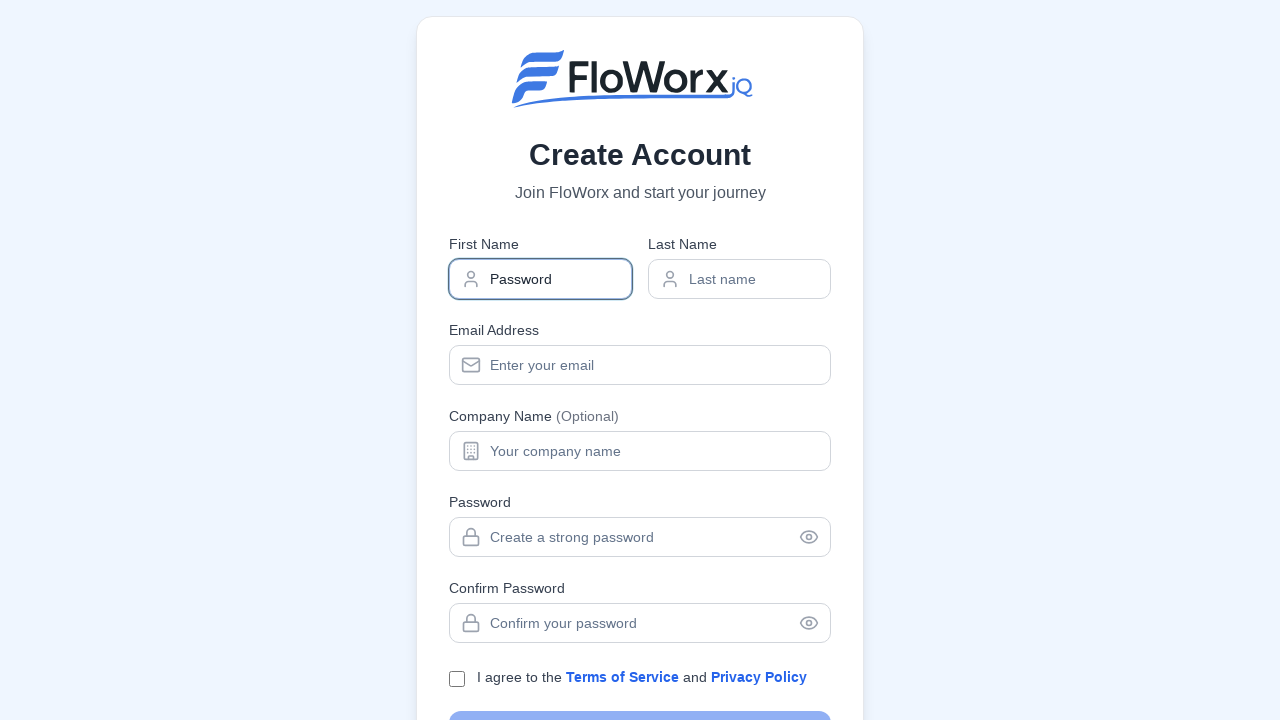

Filled last name field with 'Test' on input[name="lastName"]
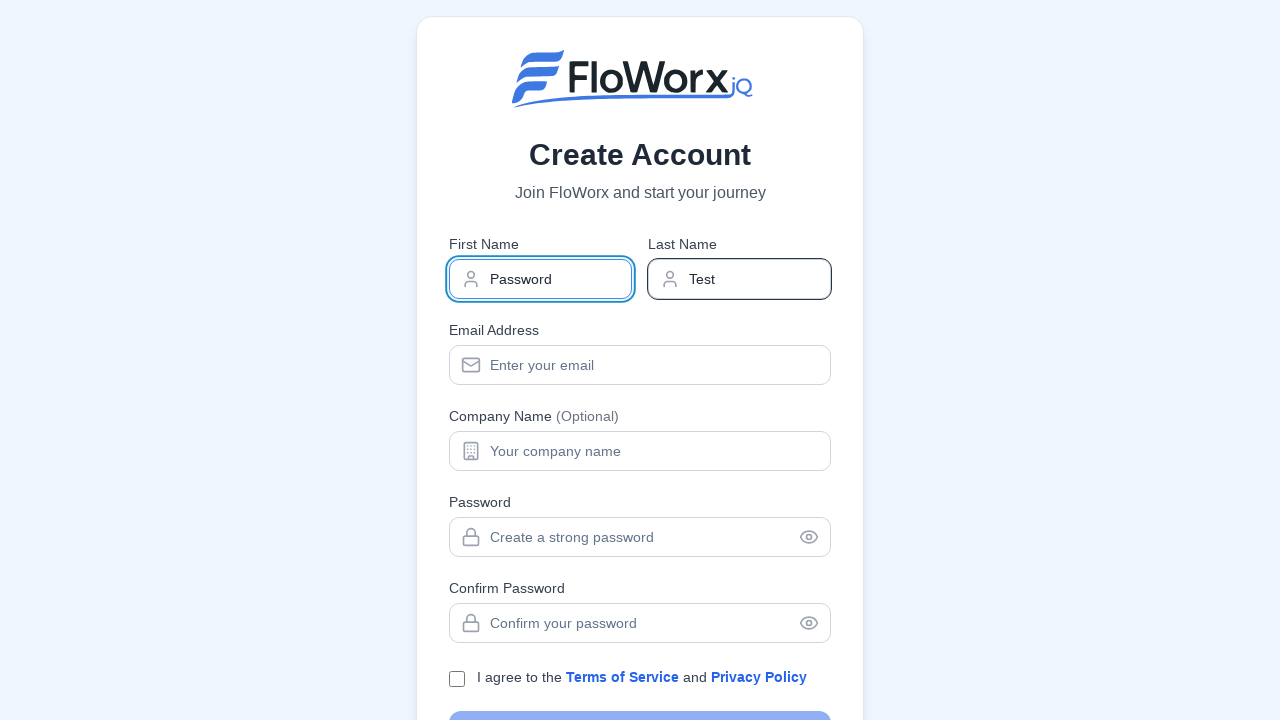

Filled email field with 'passwordtest.1772489596@example.com' on input[name="email"]
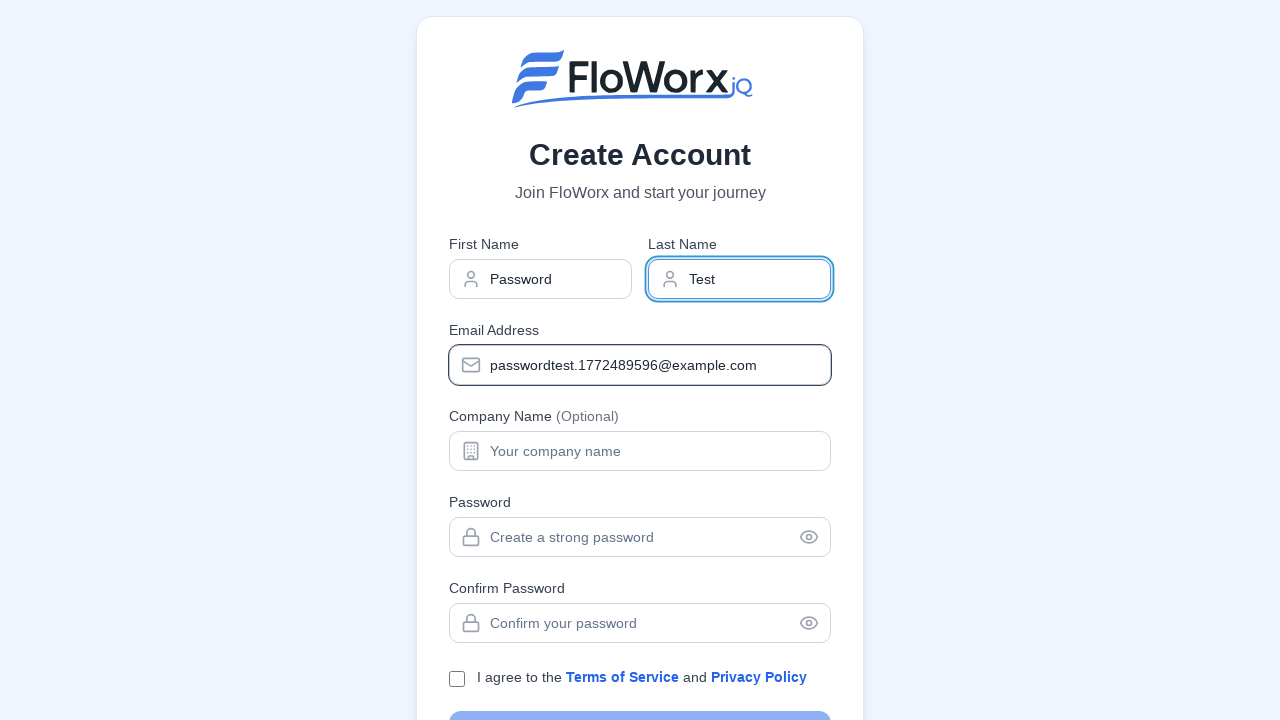

Filled password field with valid password on input[name="password"]
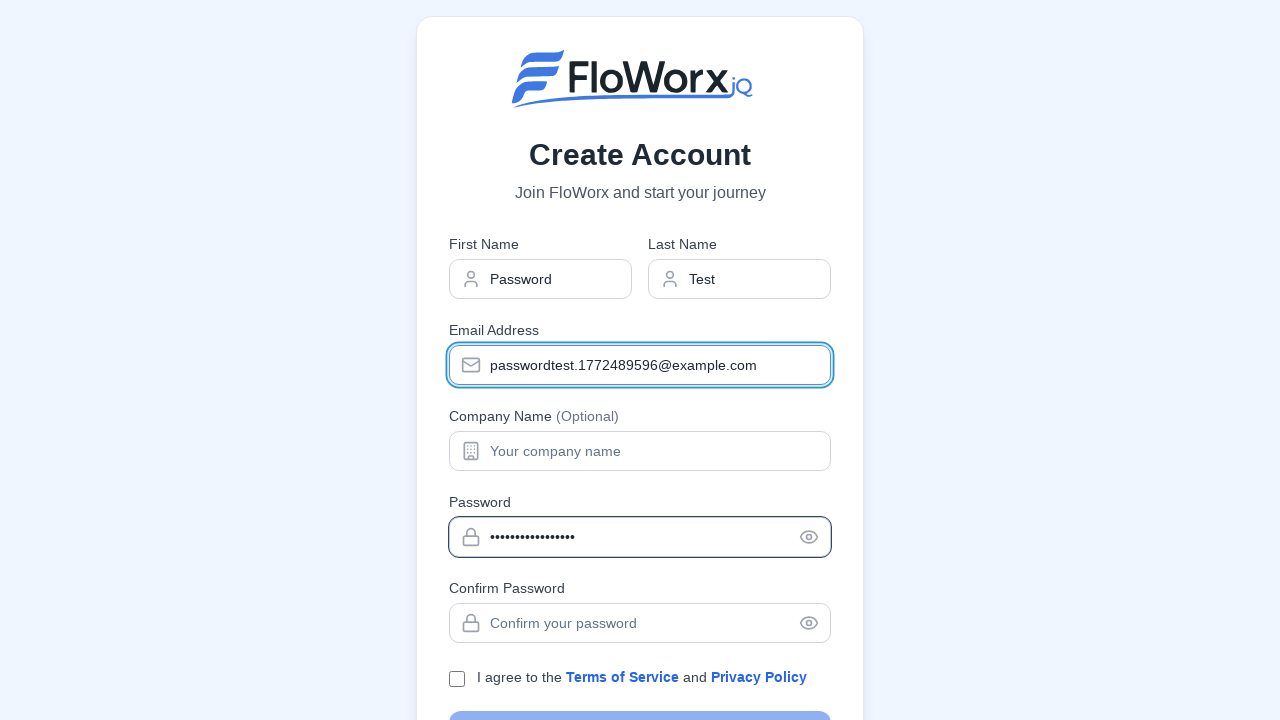

Filled confirm password field with matching password on input[name="confirmPassword"]
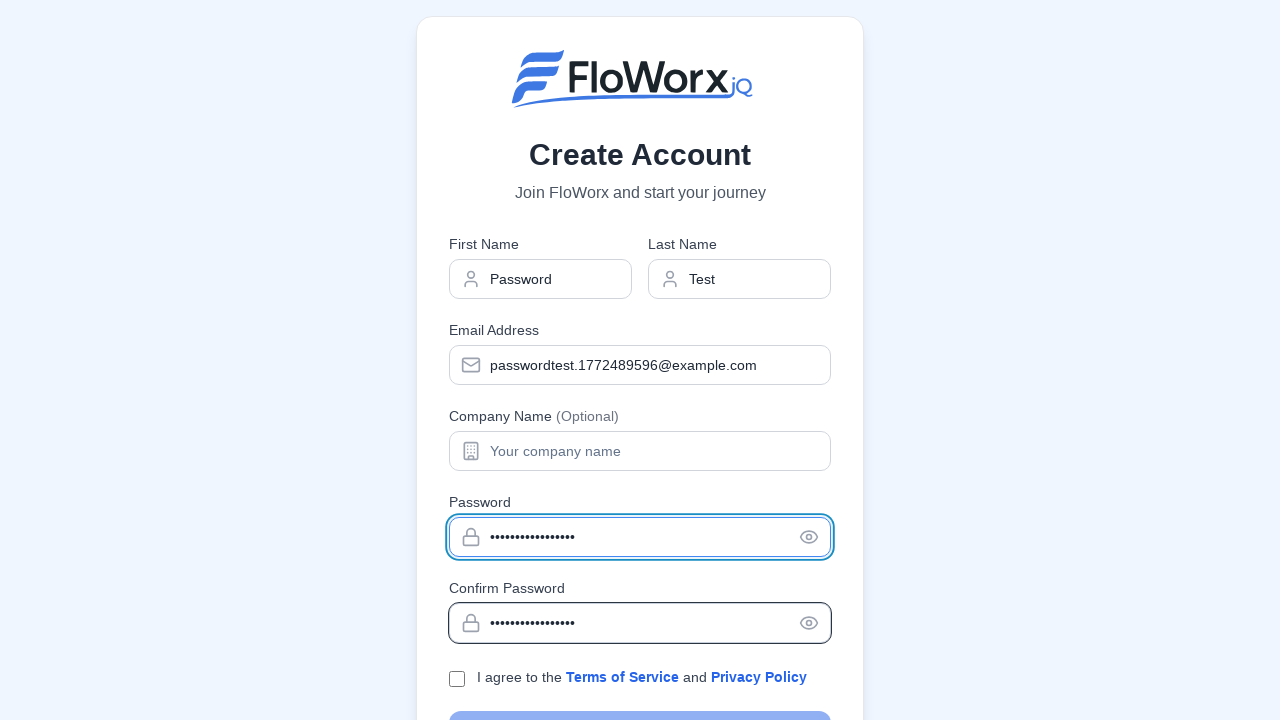

Waited 2 seconds for form validation
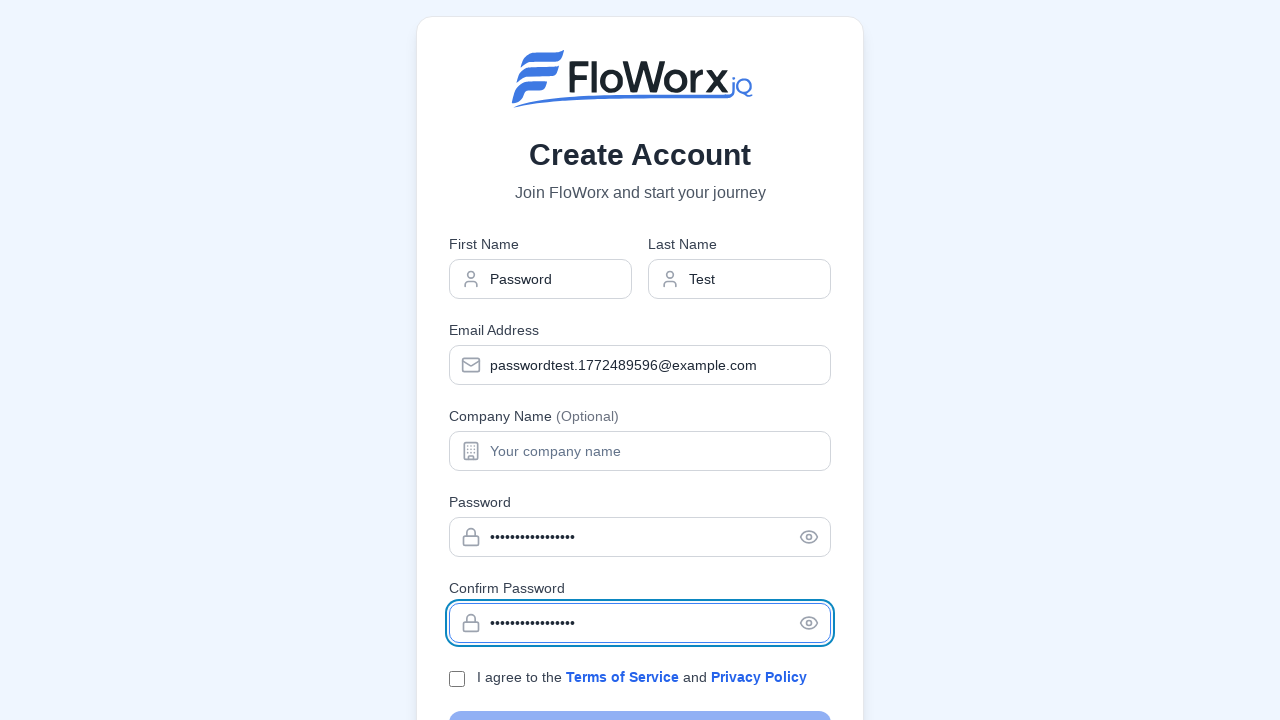

Checked for validation errors - found 0 error(s)
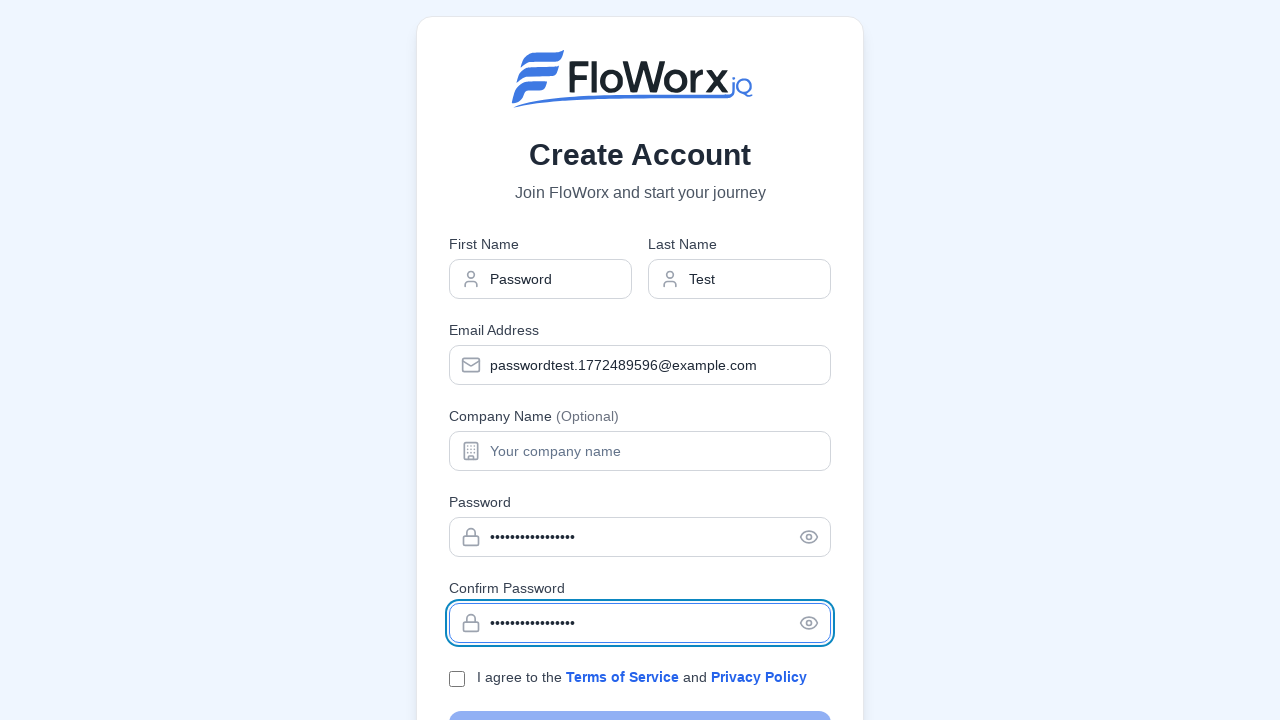

Submit button was disabled - form has validation errors
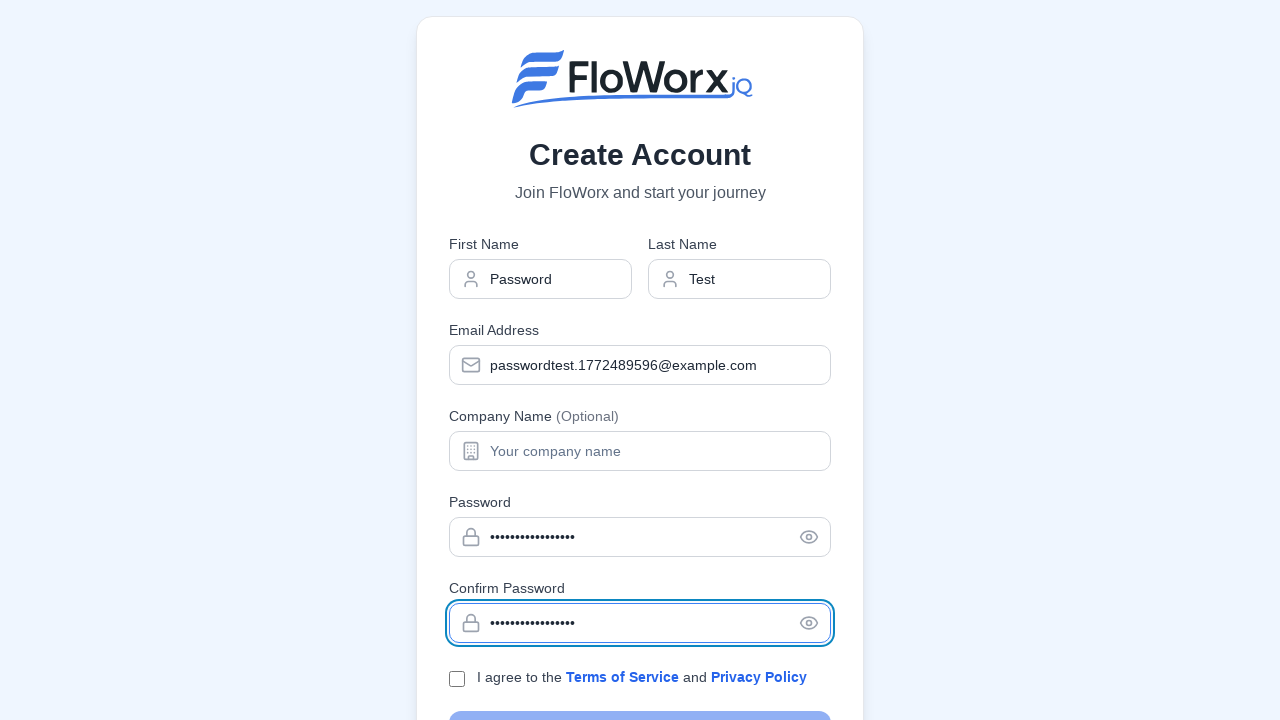

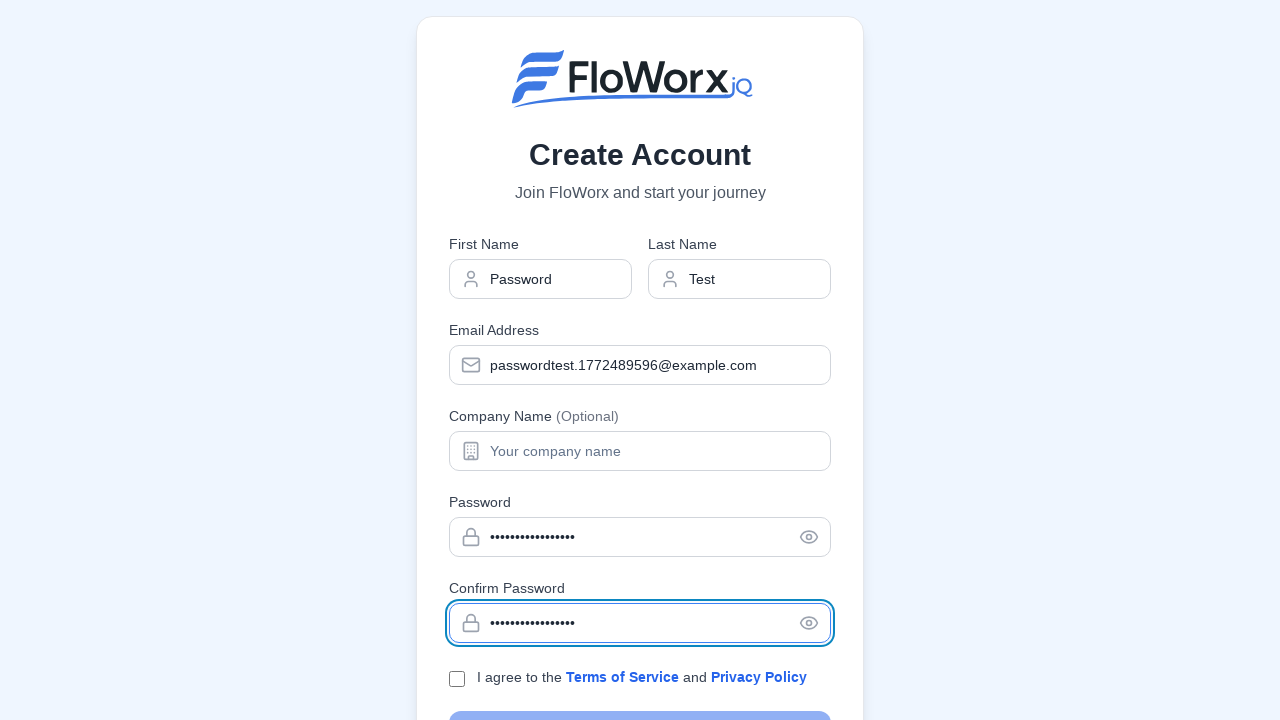